Tests multi-tab browser functionality by opening a new tab to Playwright's website, clicking a link there, then switching back to the original Selenium tab and clicking a navigation element.

Starting URL: https://www.selenium.dev/

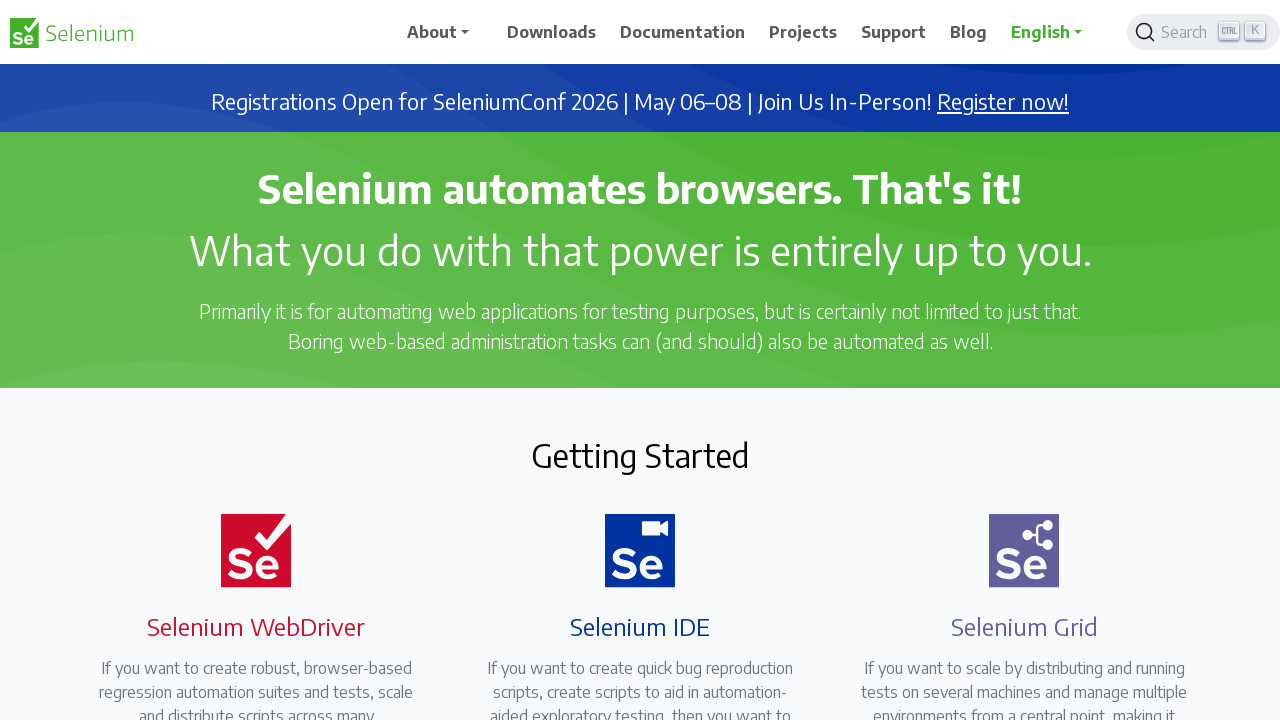

Opened a new tab
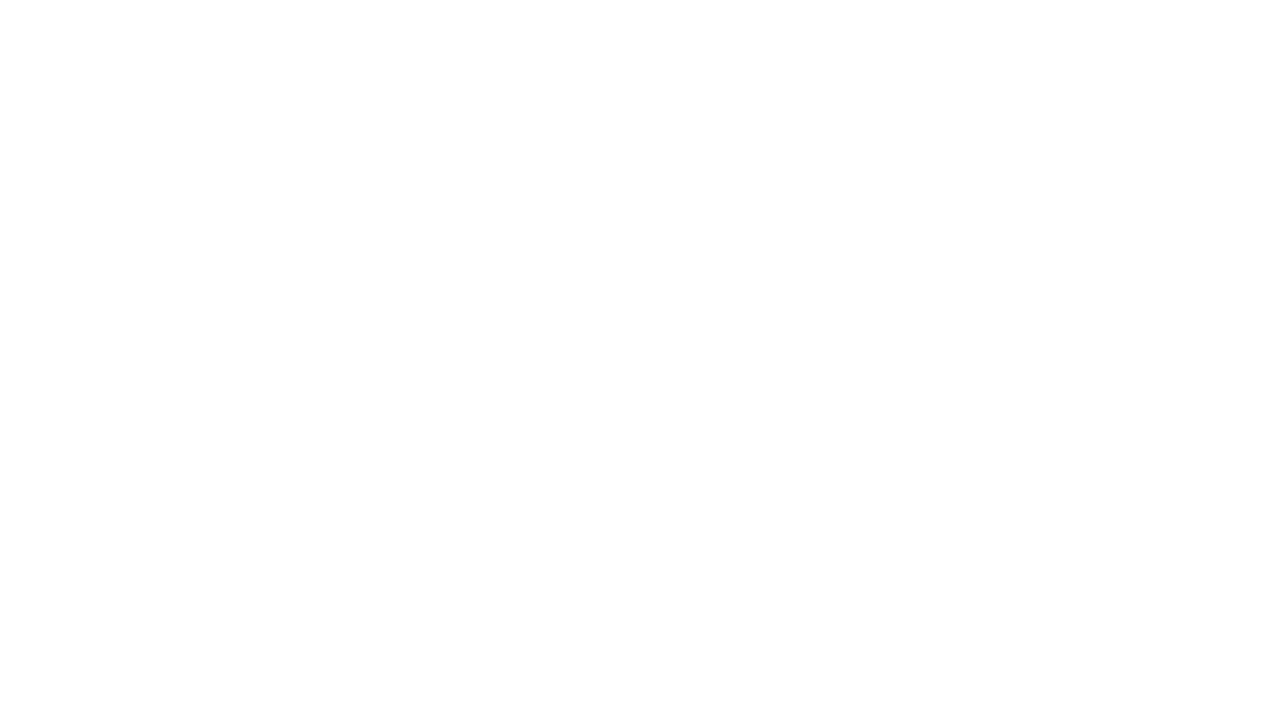

Navigated to Playwright website
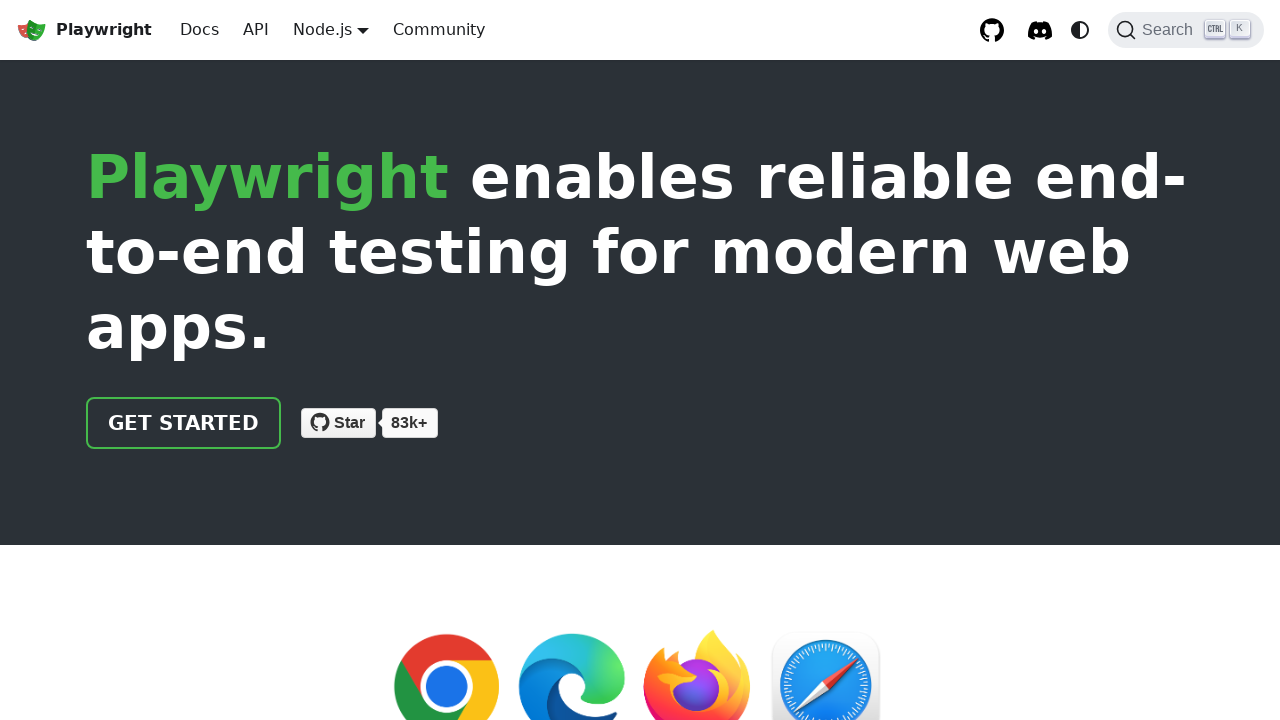

Retrieved number of tabs: 2
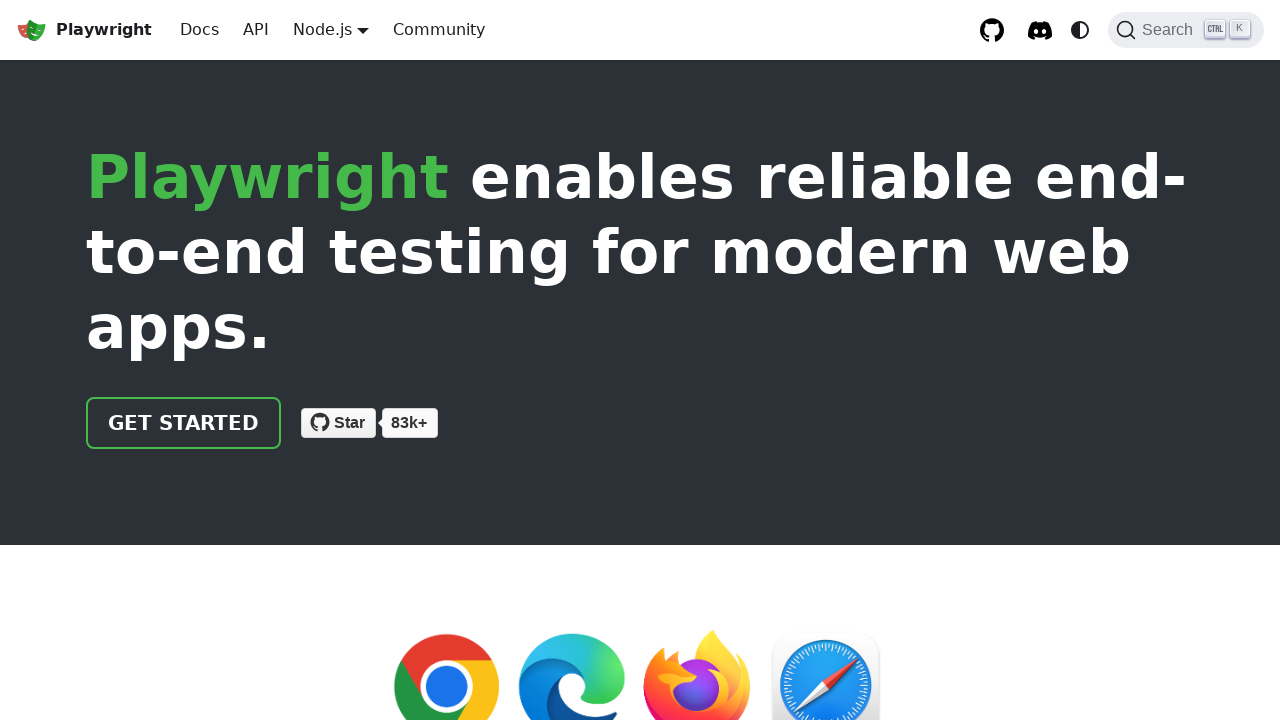

Clicked logo/home link on Playwright website at (184, 423) on #__docusaurus_skipToContent_fallback > header > div > div > a
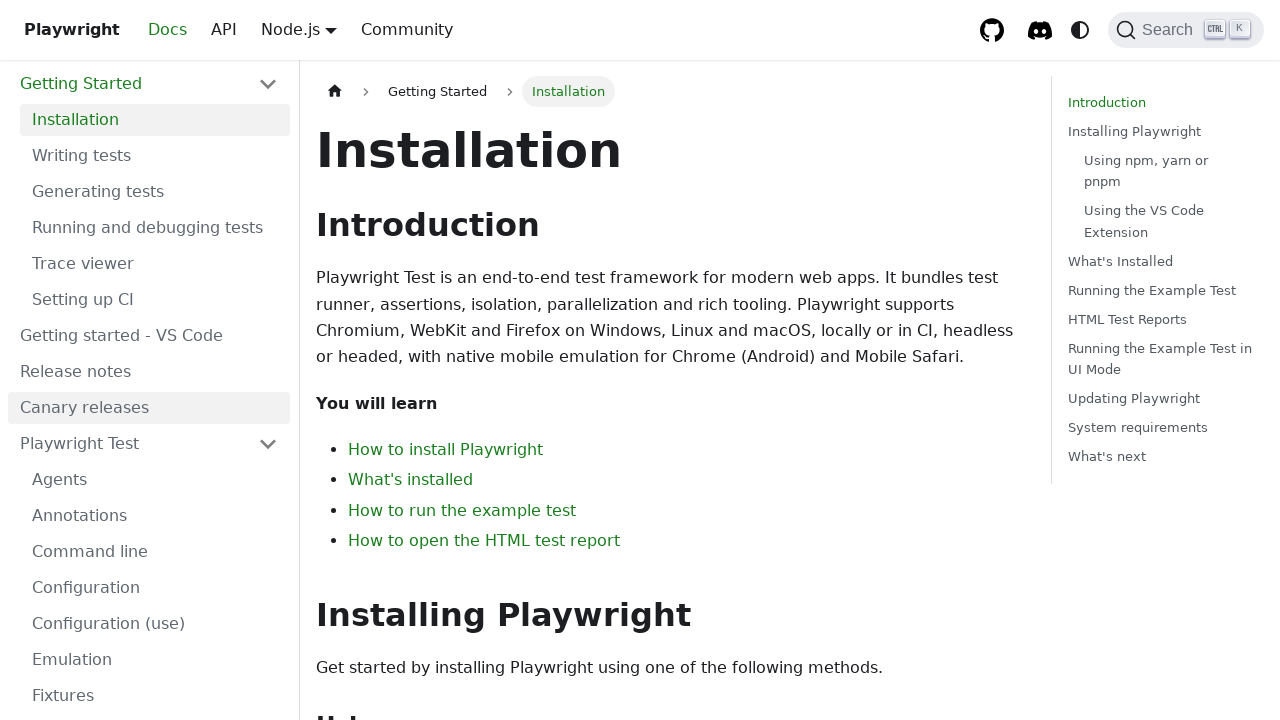

Waited for Playwright page to load
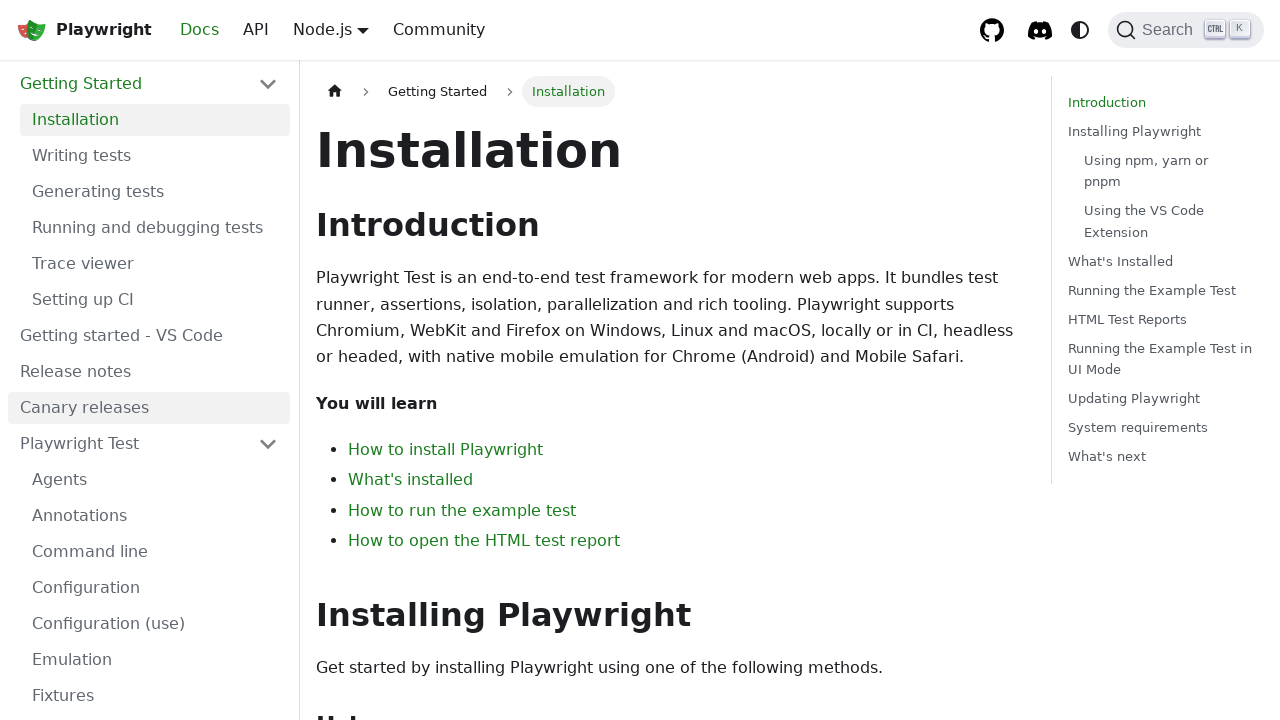

Switched back to Selenium tab
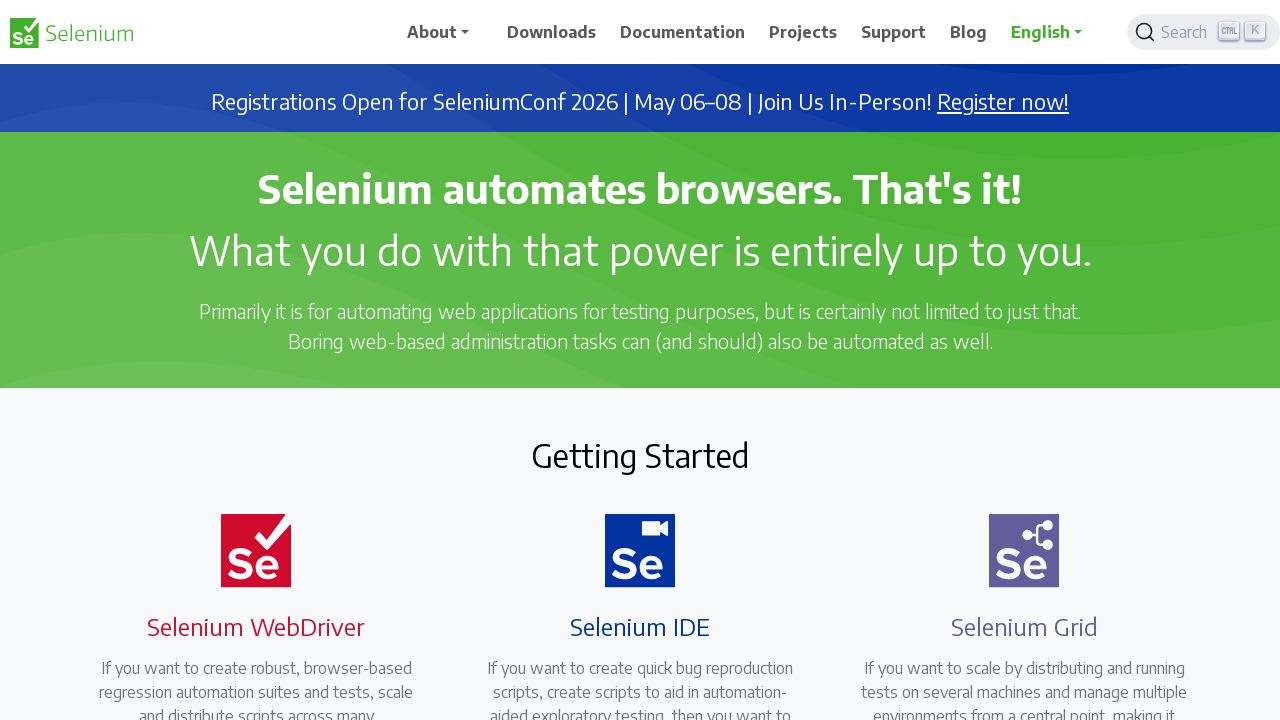

Clicked navigation element on Selenium site at (552, 32) on xpath=//html/body/header/nav/div/ul/li[2]/a/span
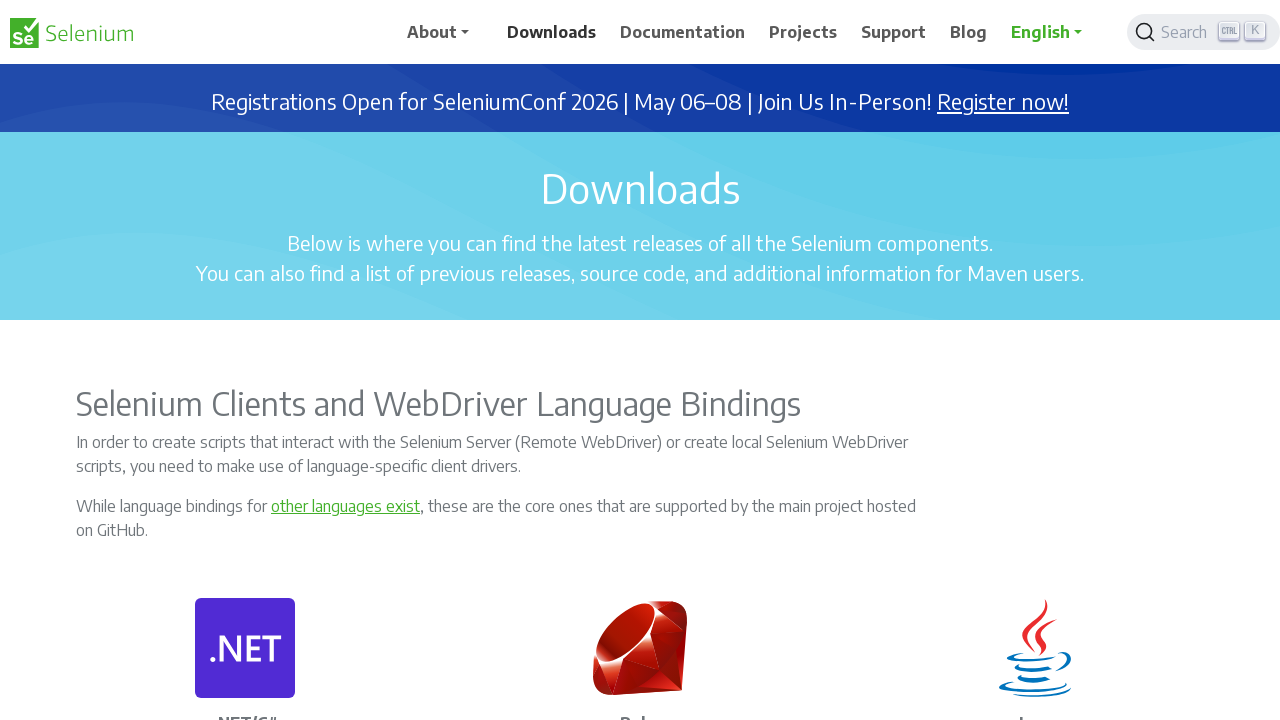

Waited for Selenium page to load after navigation click
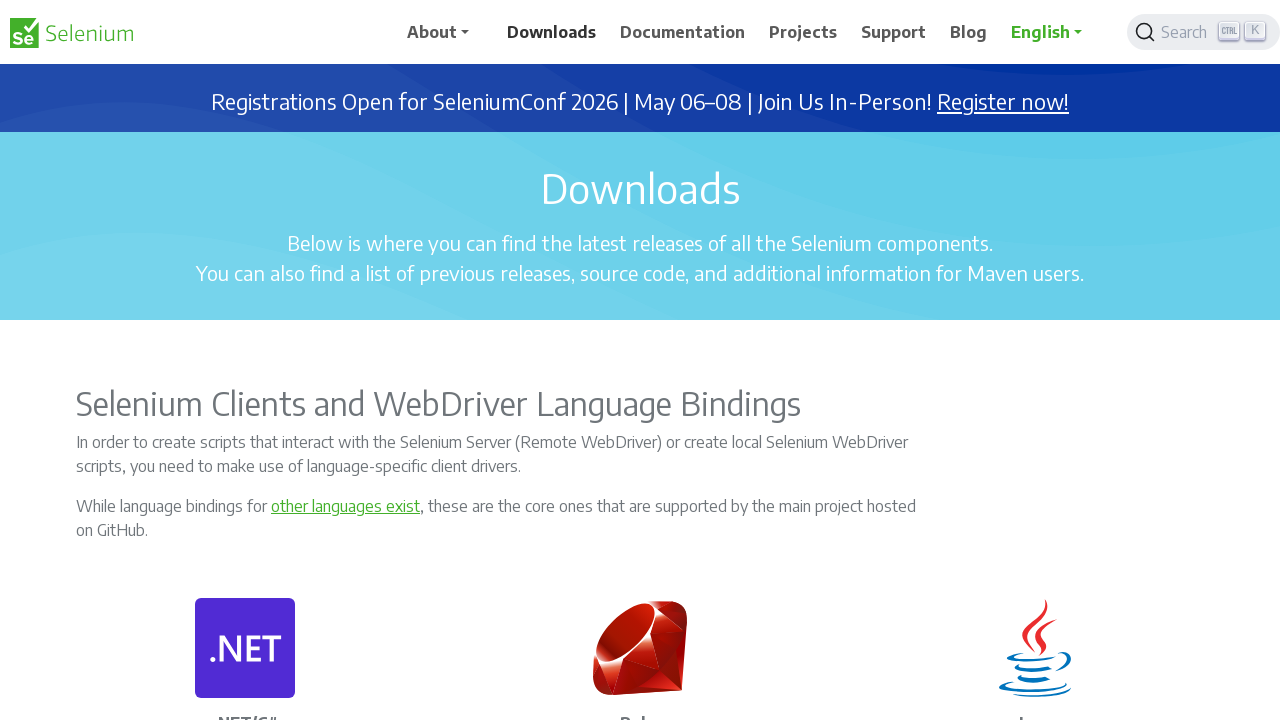

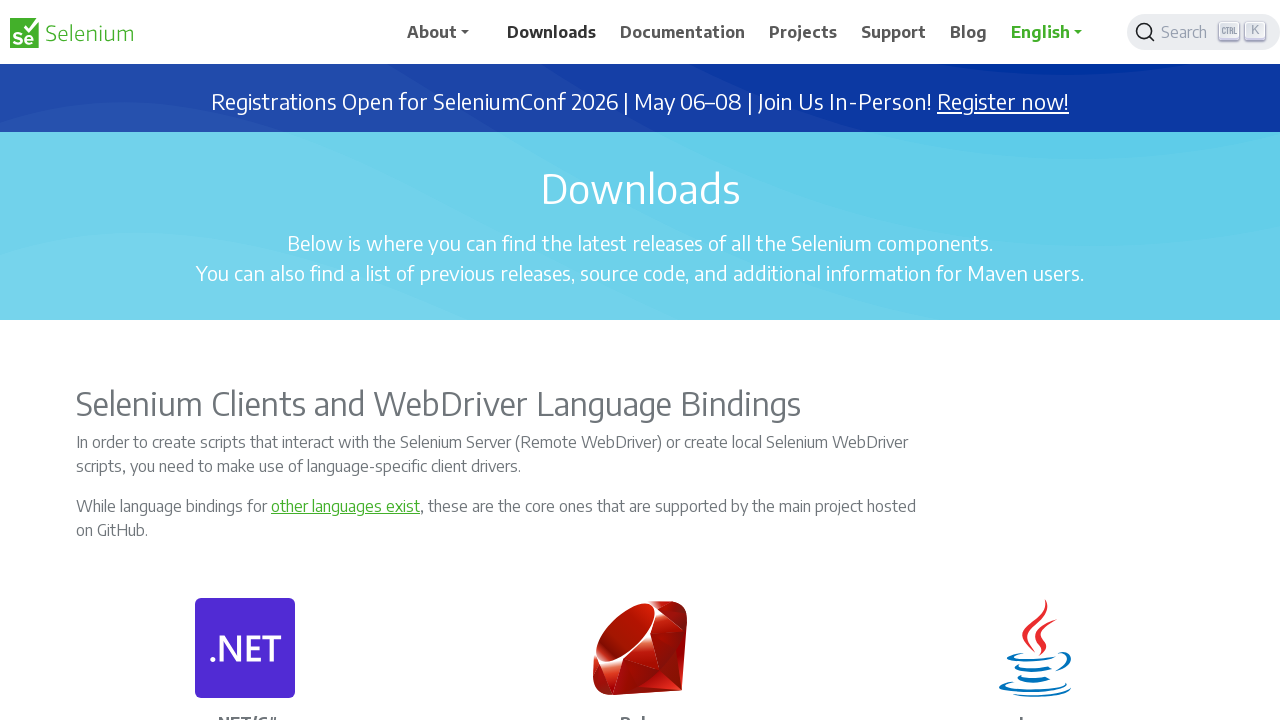